Tests iframe/frame handling by switching between multiple frames on a page, clicking buttons inside frames, and navigating between parent and child frames including nested frames.

Starting URL: https://www.leafground.com/frame.xhtml

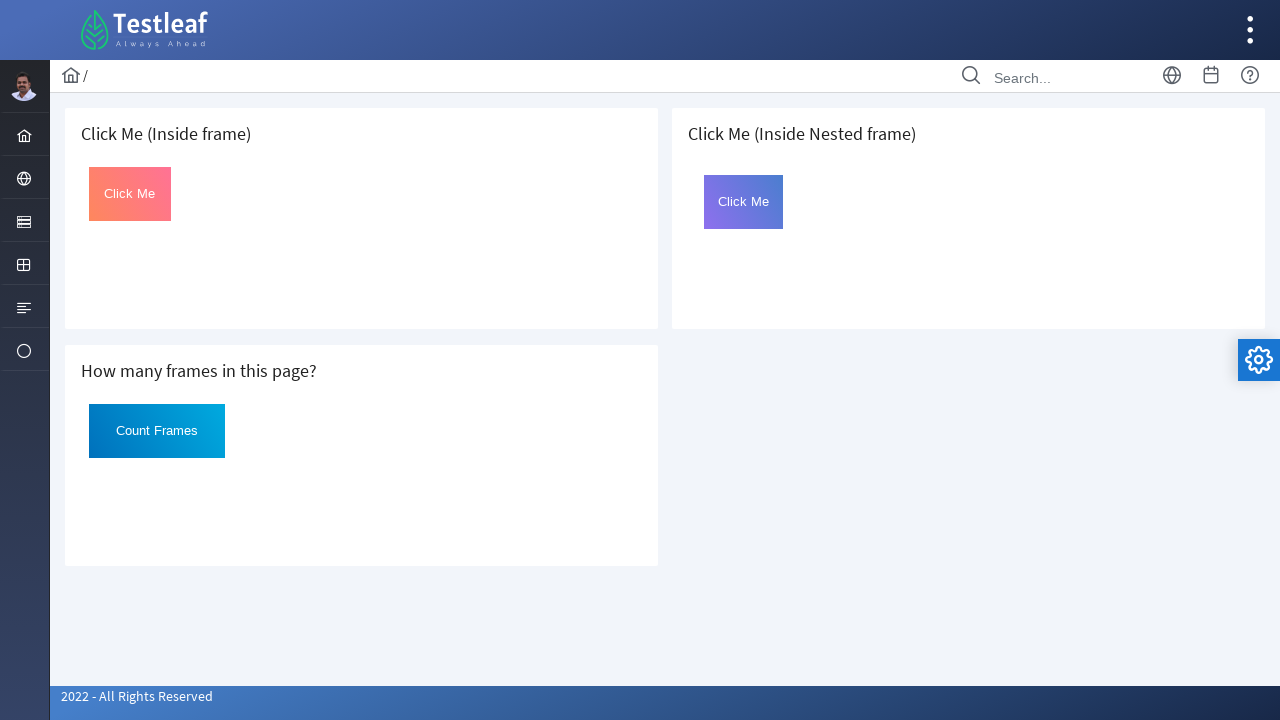

Clicked button in first iframe at (130, 194) on iframe >> nth=0 >> internal:control=enter-frame >> button#Click
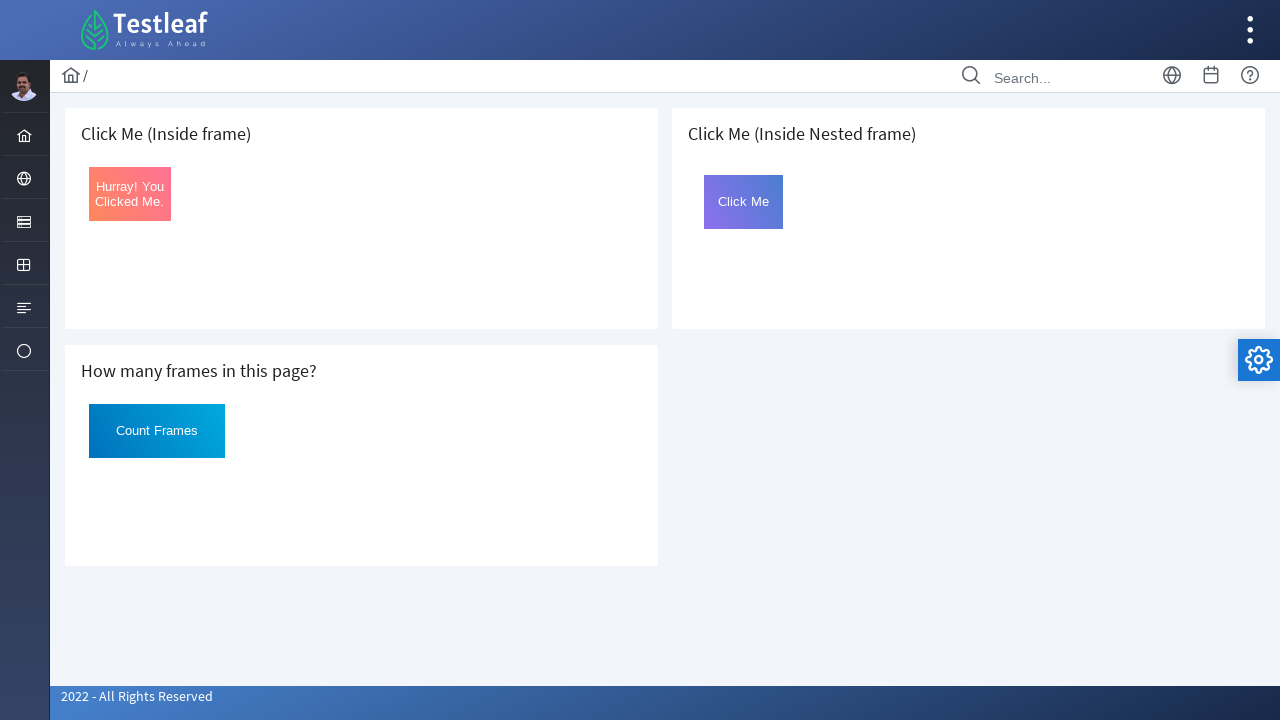

Retrieved button text from second frame: 'Count Frames'
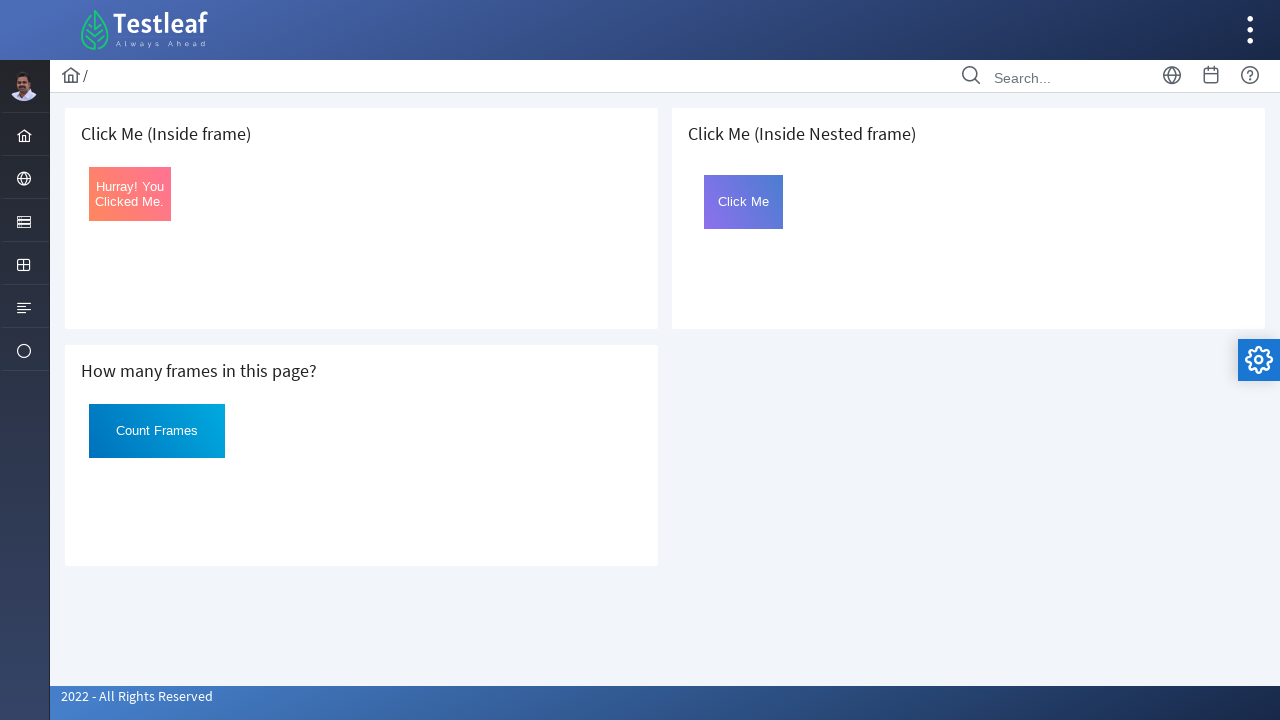

Located third iframe (outer frame with nested frame)
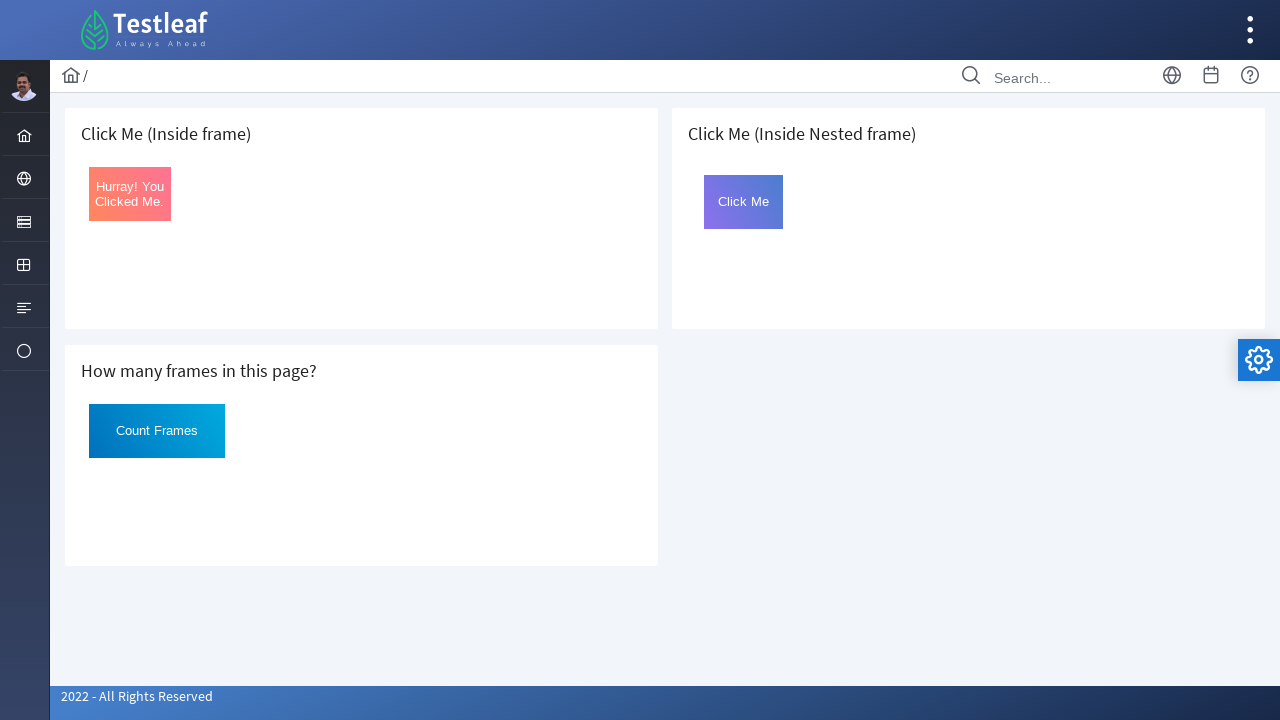

Clicked button in nested frame 'frame2' at (744, 202) on iframe >> nth=2 >> internal:control=enter-frame >> iframe[name='frame2'] >> inte
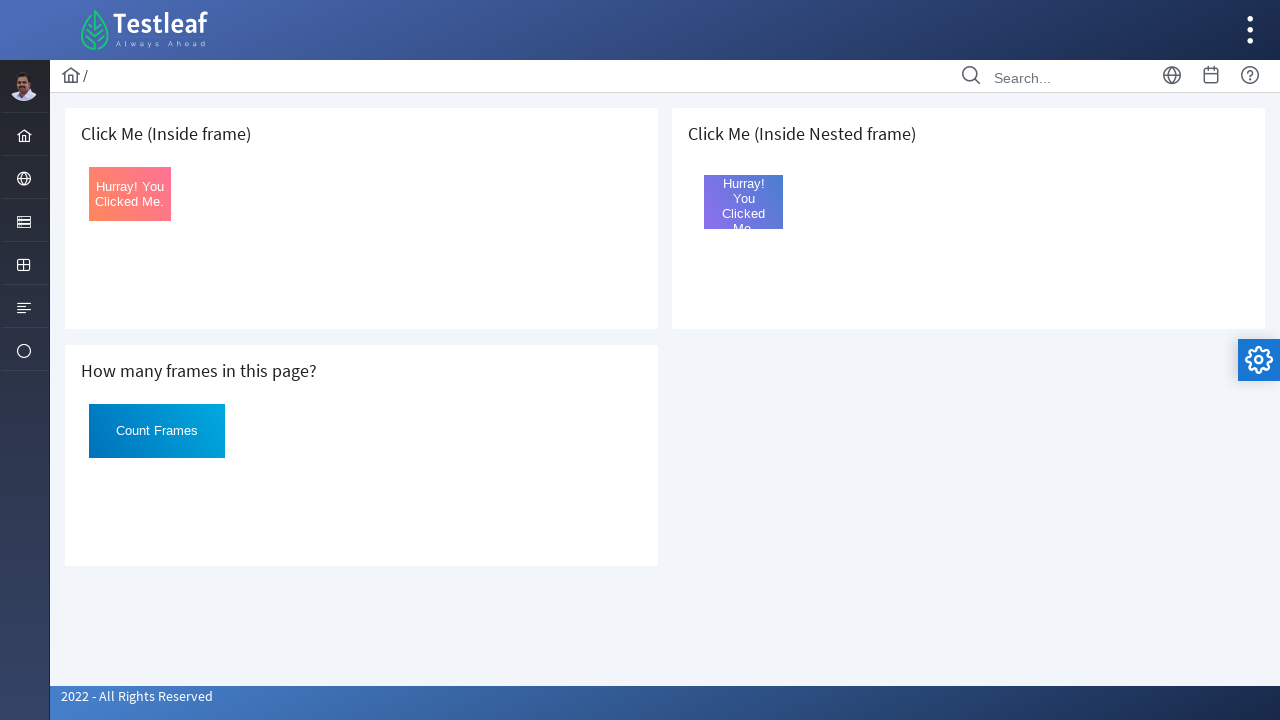

Verified 'Click Me (Inside frame)' element exists on main page
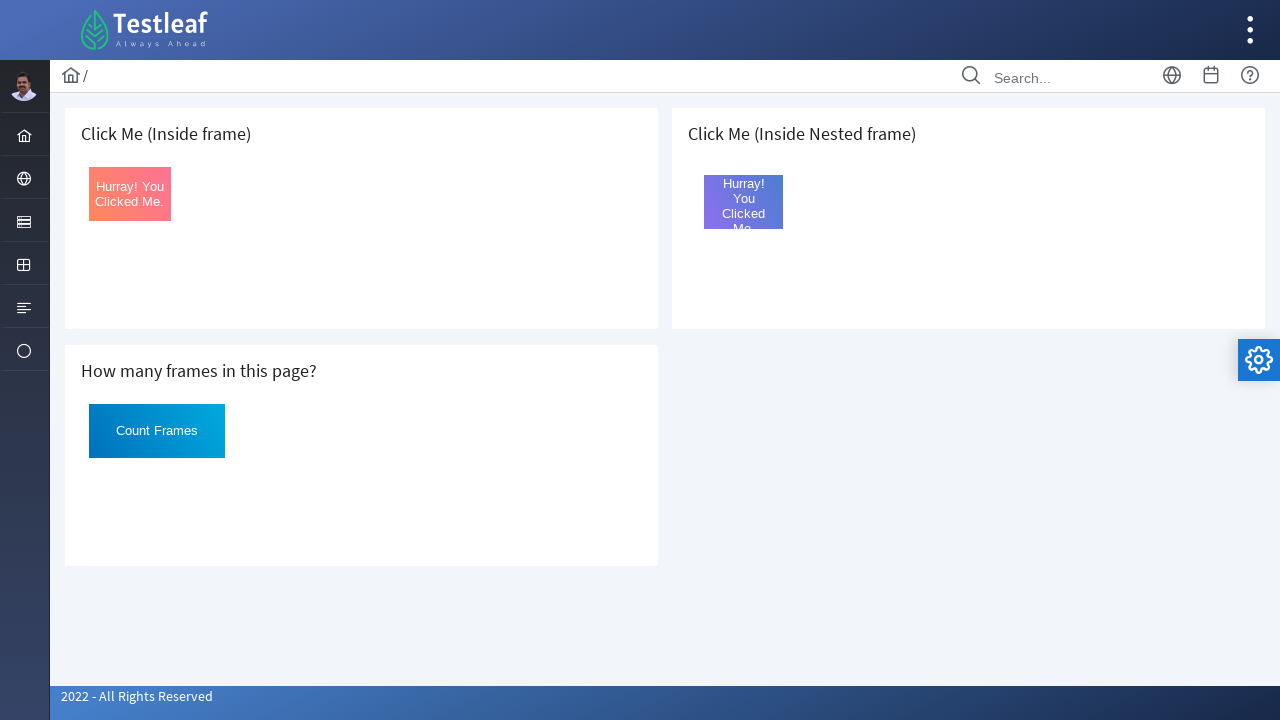

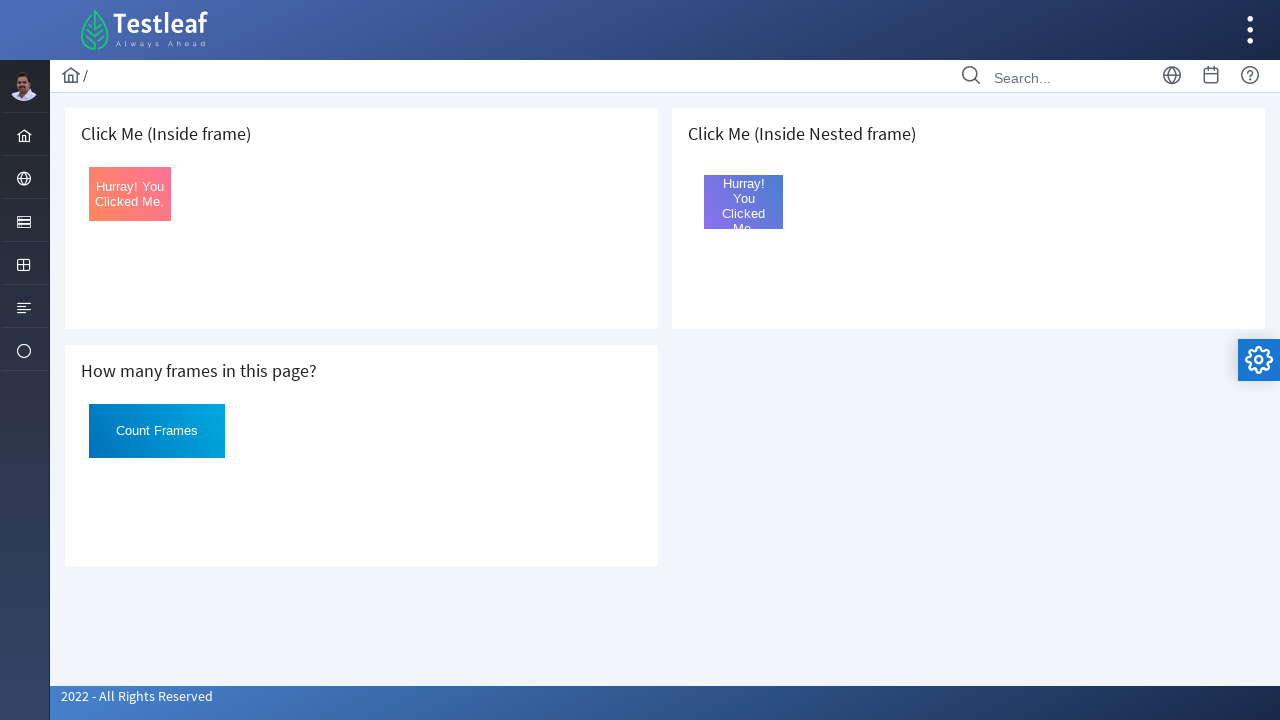